Tests that todo data persists after page reload.

Starting URL: https://demo.playwright.dev/todomvc

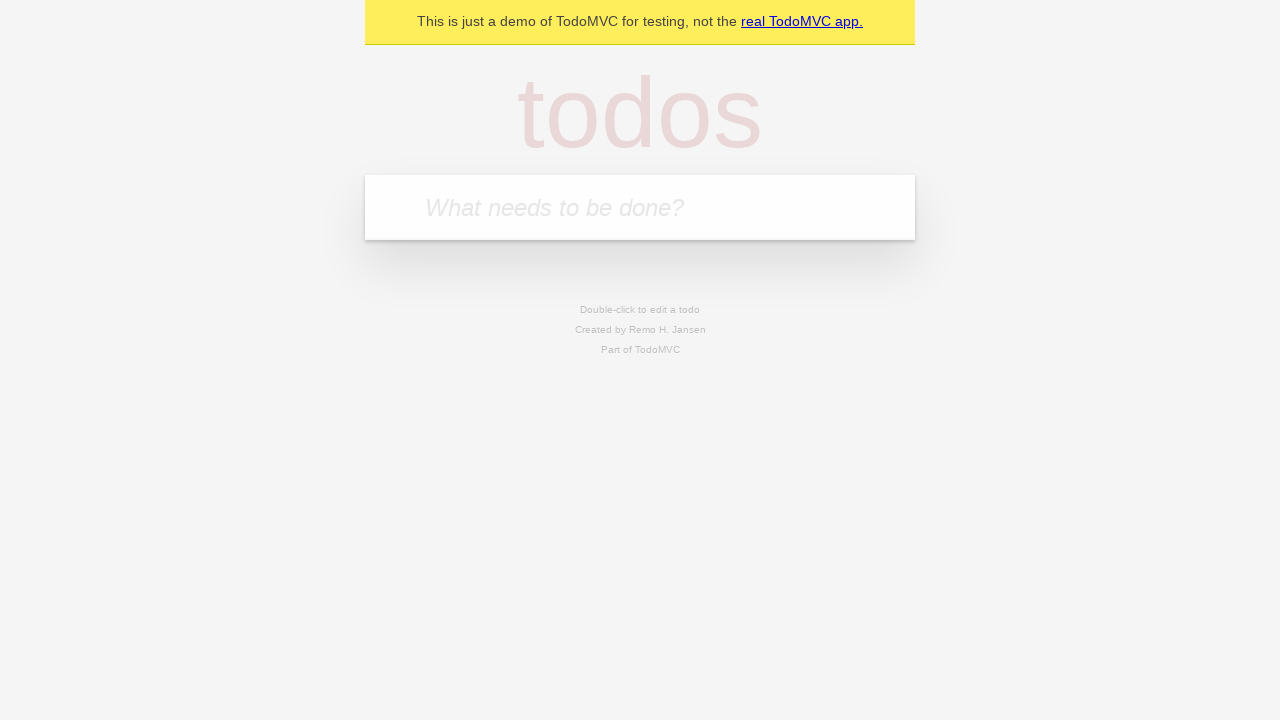

Filled todo input with 'buy some cheese' on internal:attr=[placeholder="What needs to be done?"i]
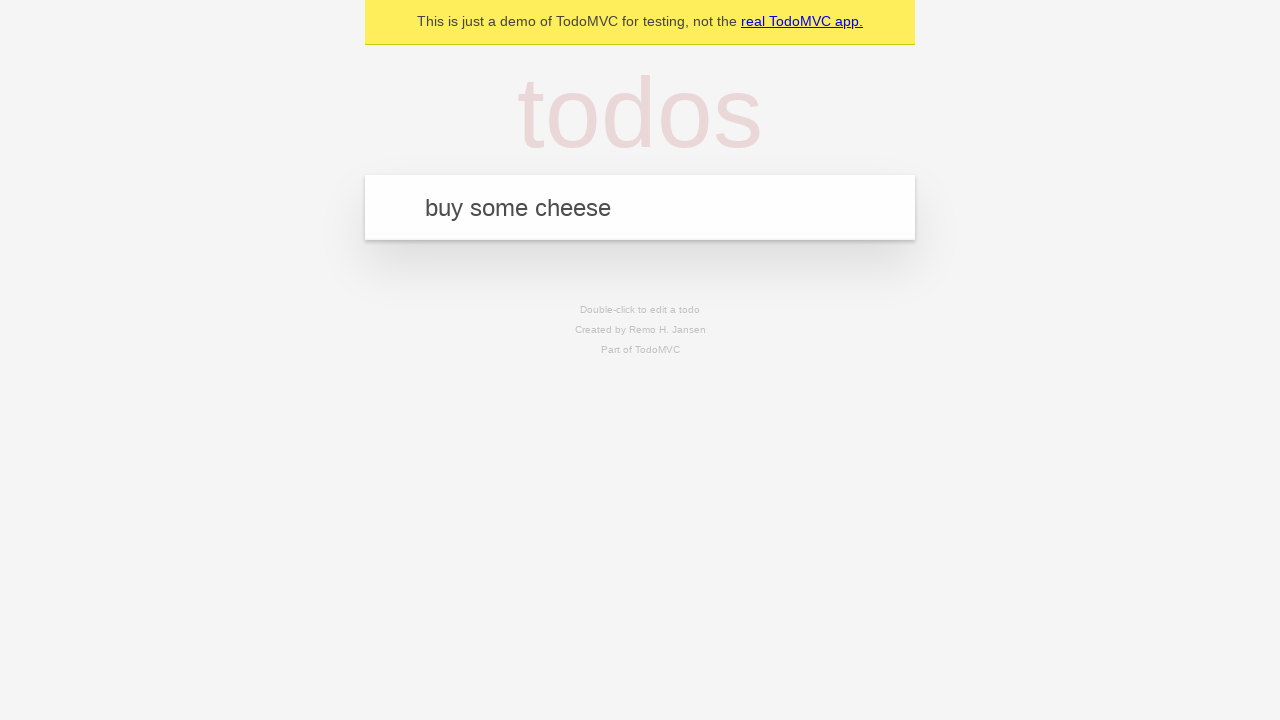

Pressed Enter to add first todo item on internal:attr=[placeholder="What needs to be done?"i]
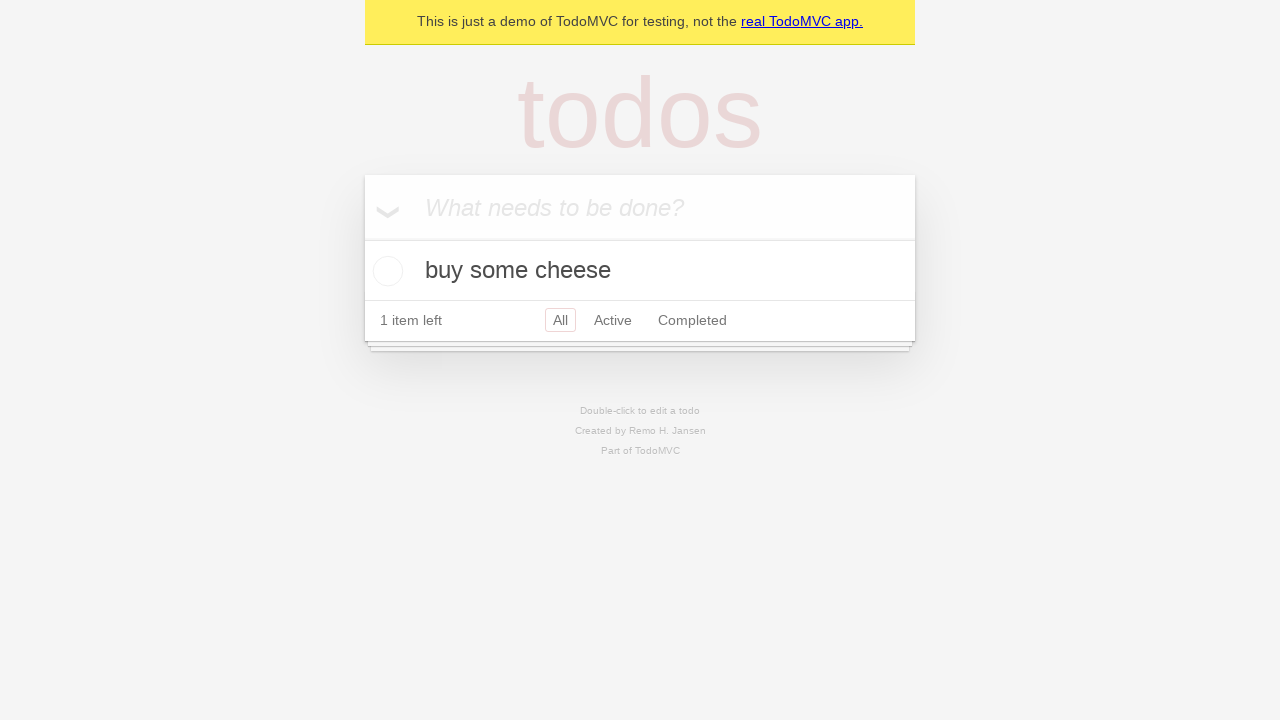

Filled todo input with 'feed the cat' on internal:attr=[placeholder="What needs to be done?"i]
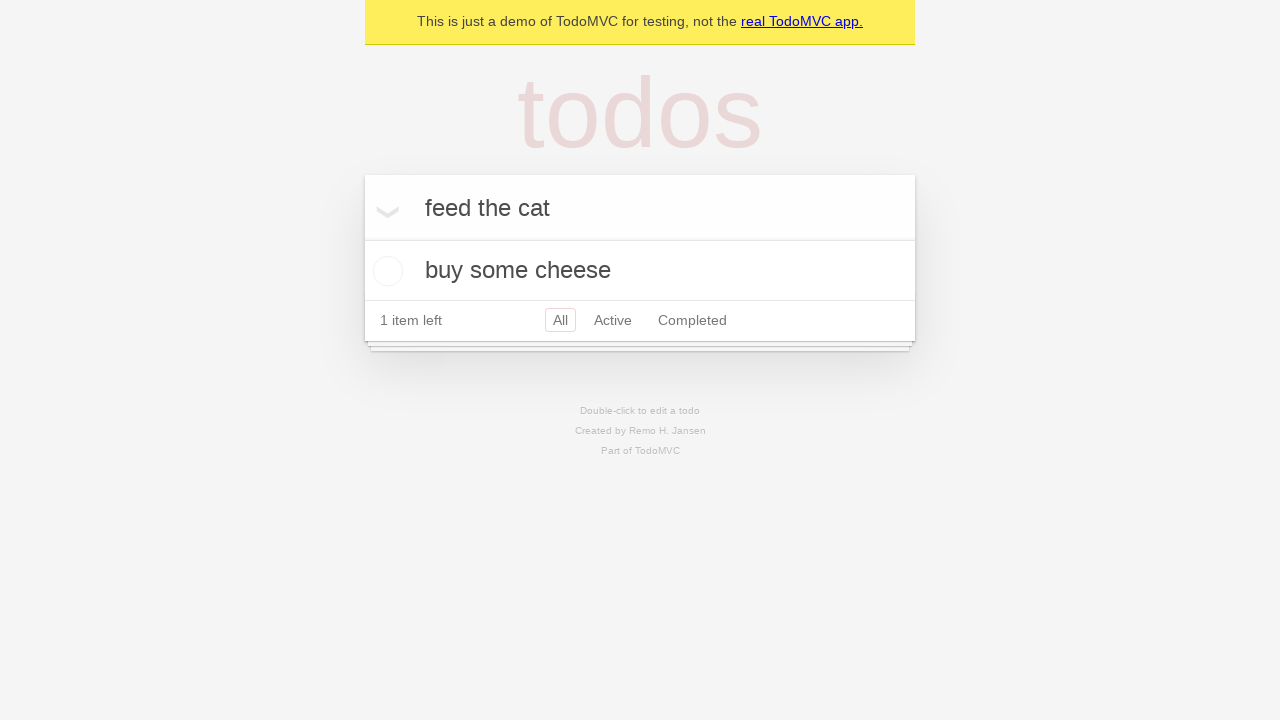

Pressed Enter to add second todo item on internal:attr=[placeholder="What needs to be done?"i]
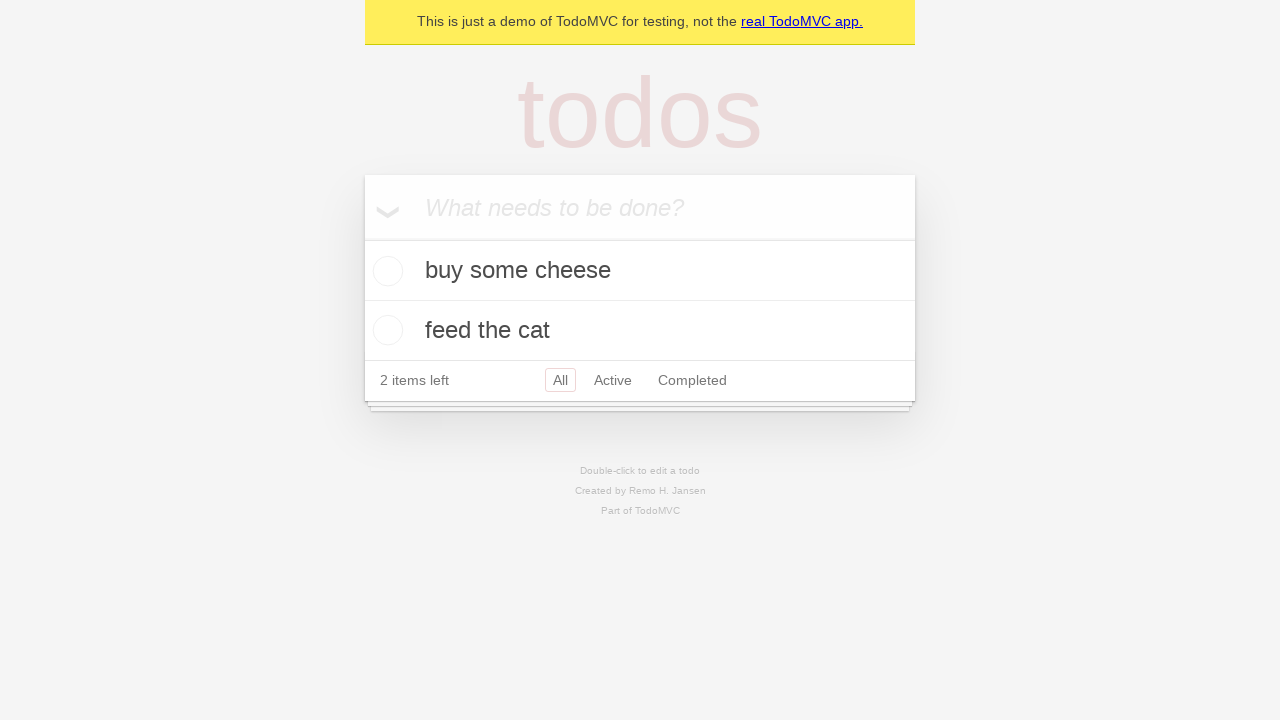

Located all todo items on the page
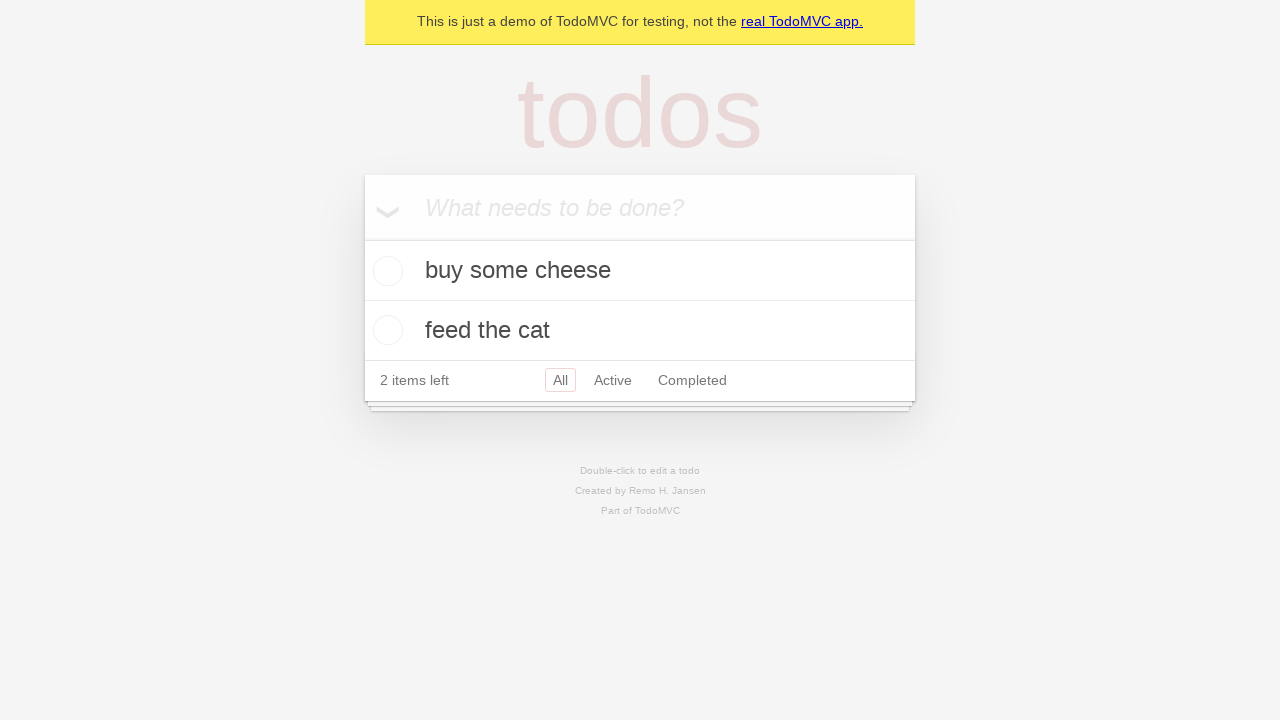

Located checkbox for first todo item
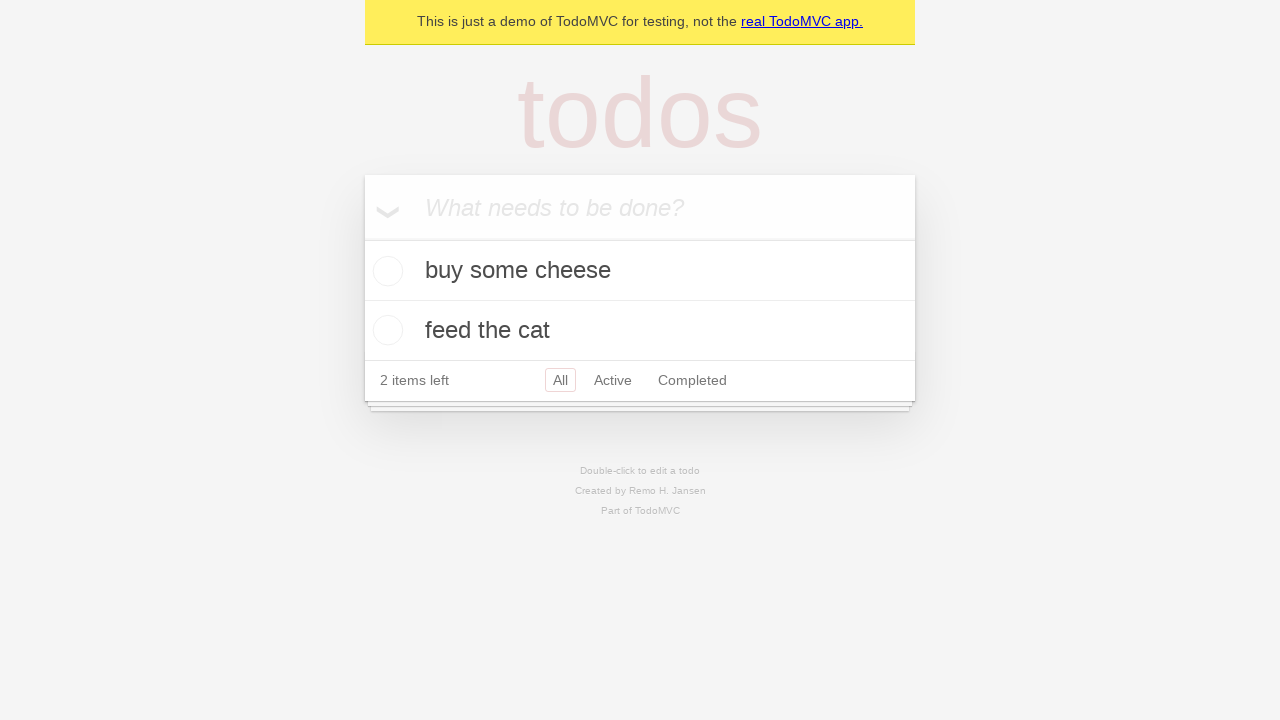

Checked the first todo item at (385, 271) on internal:testid=[data-testid="todo-item"s] >> nth=0 >> internal:role=checkbox
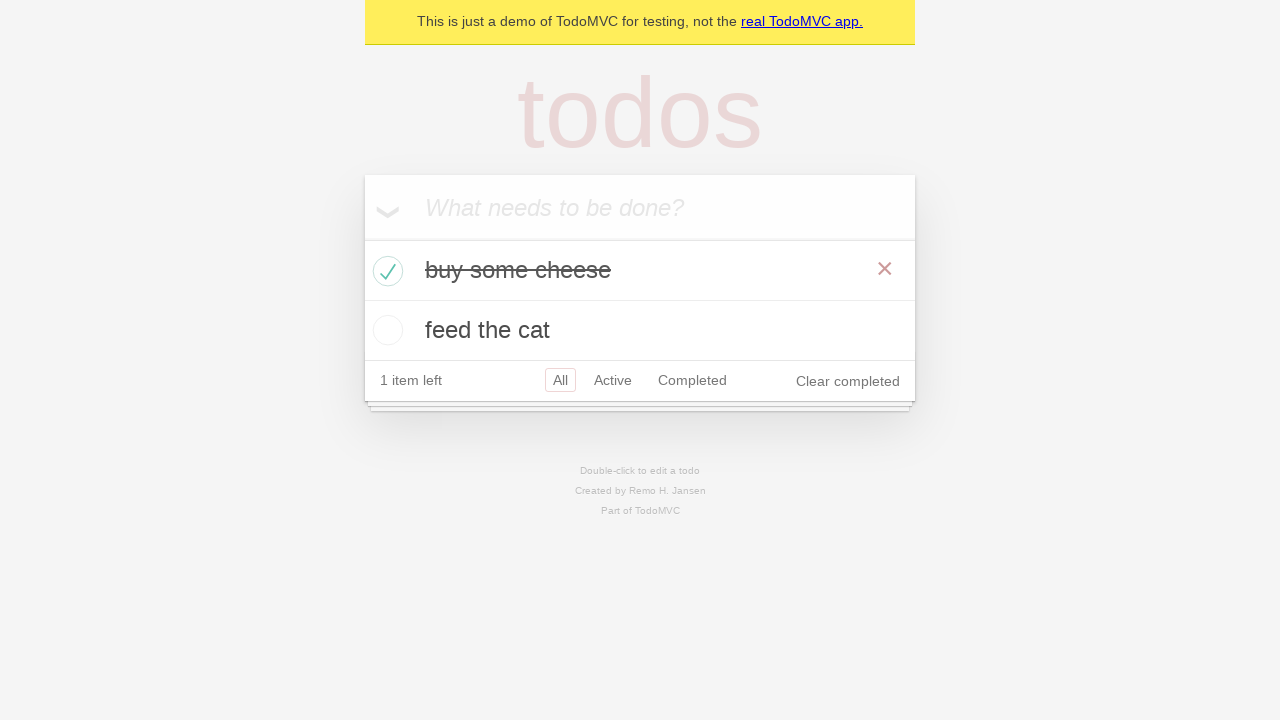

Reloaded the page
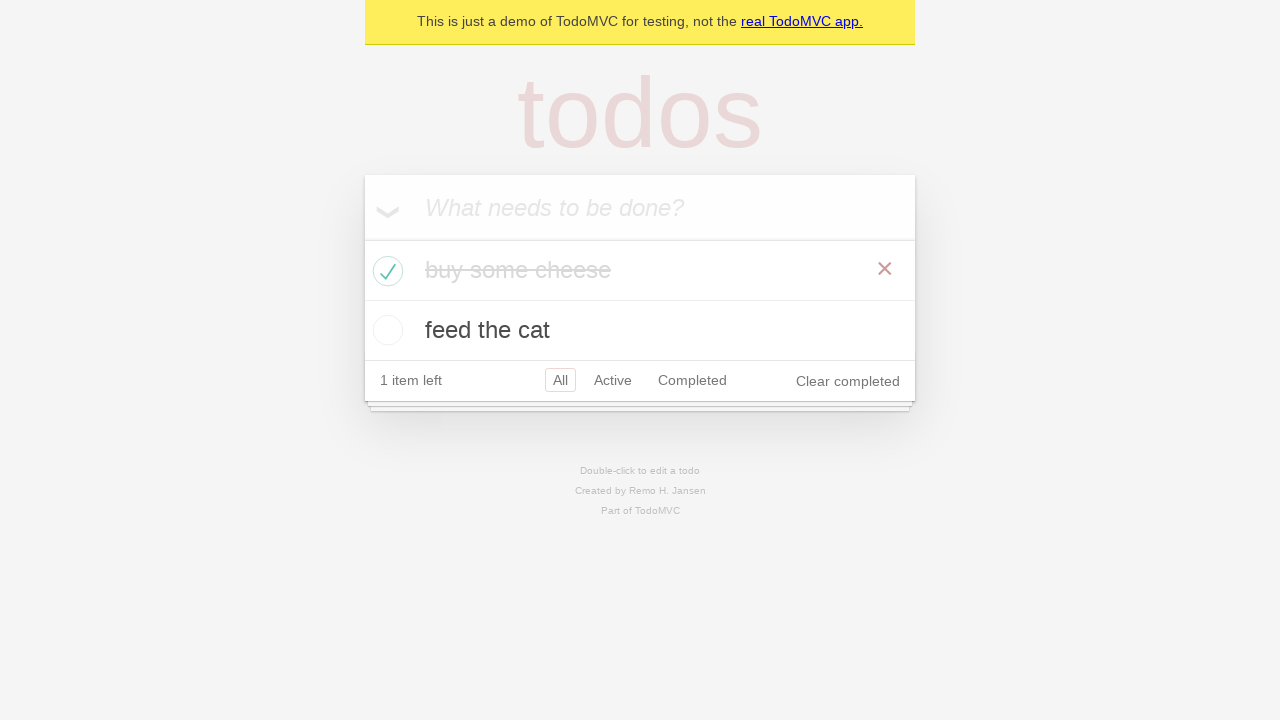

Verified that 2 todo items persist after page reload
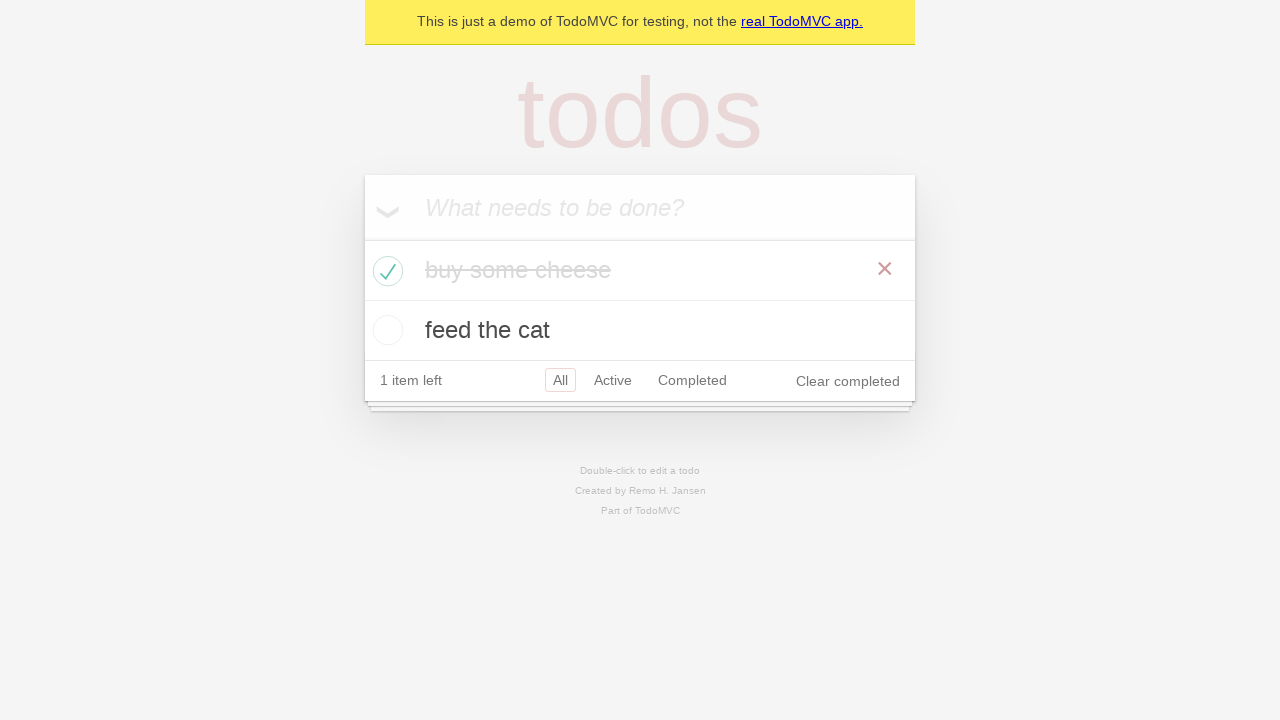

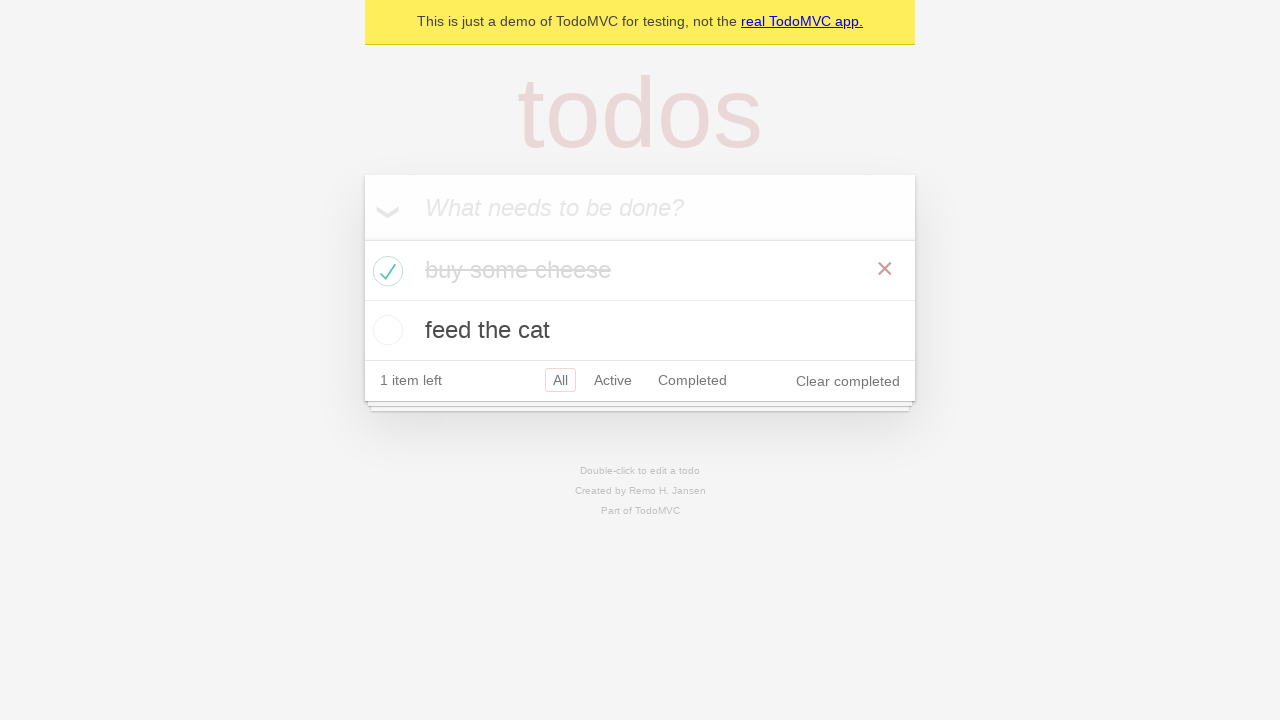